Navigates through the Book Store Application by clicking on menu items and selecting different books

Starting URL: https://demoqa.com/automation-practice-form

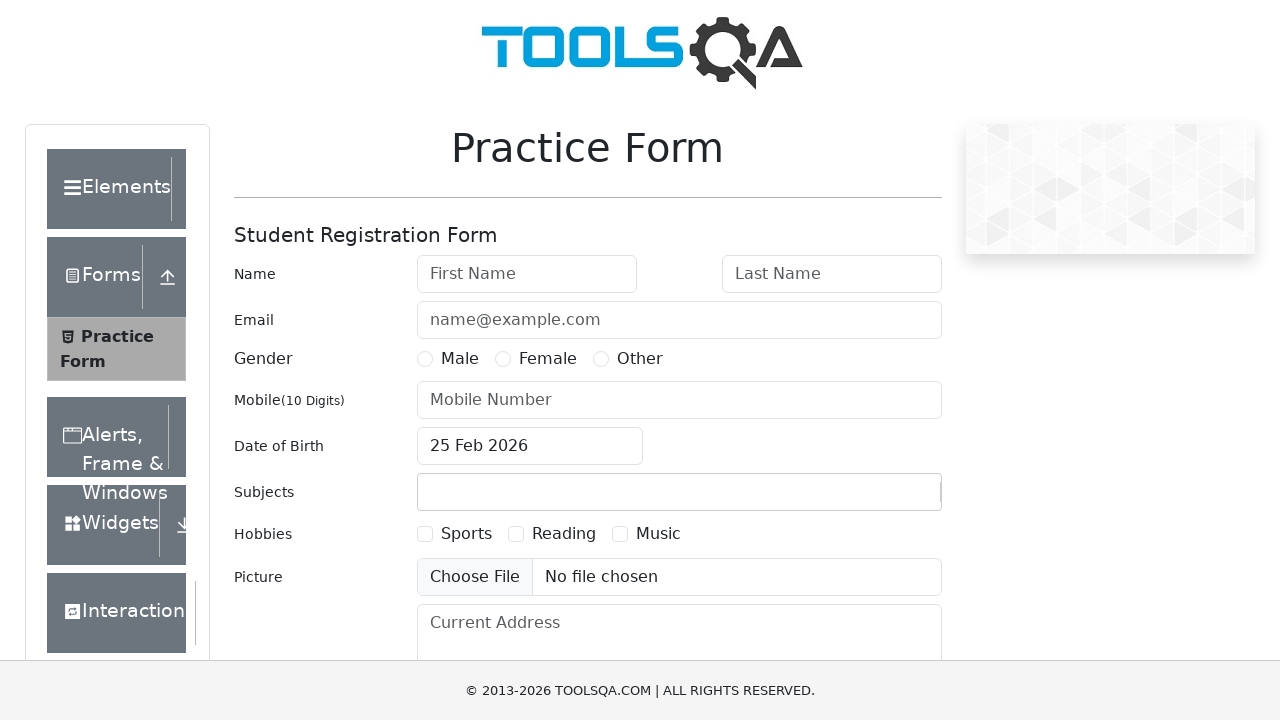

Scrolled down 500px to reveal Book Store Application link
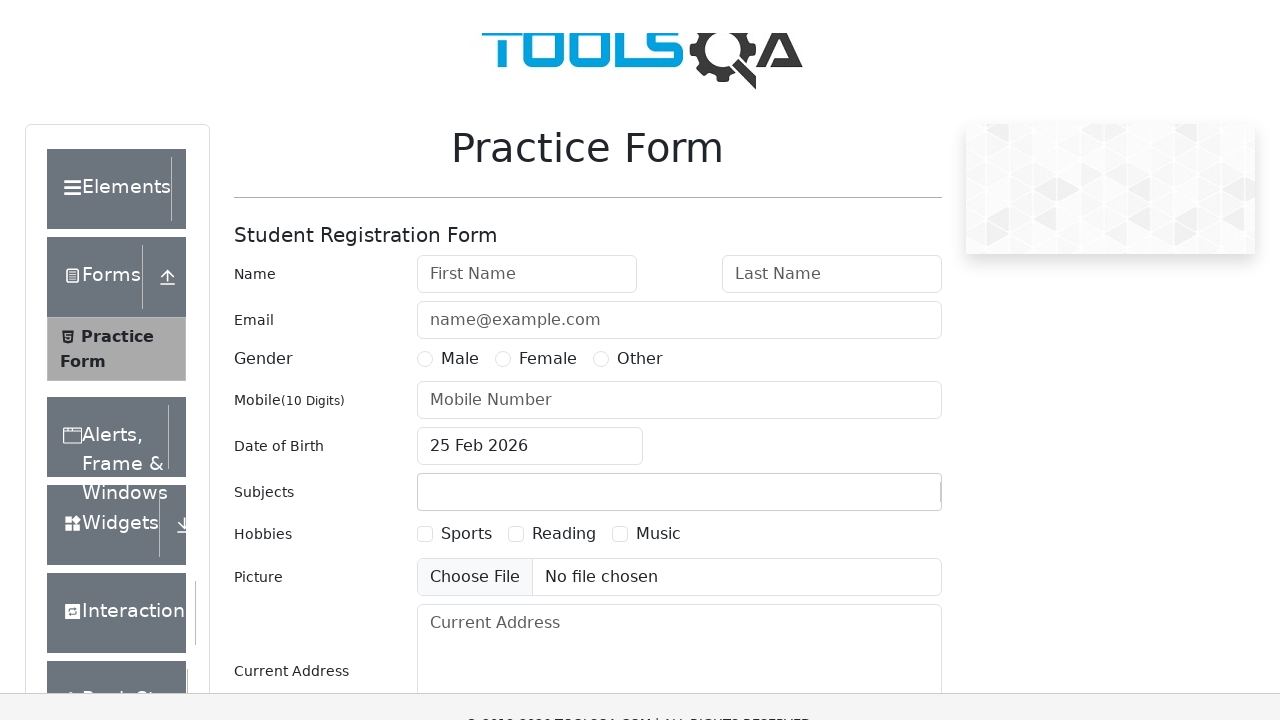

Clicked on Book Store Application menu item at (117, 373) on xpath=//*[text()='Book Store Application']
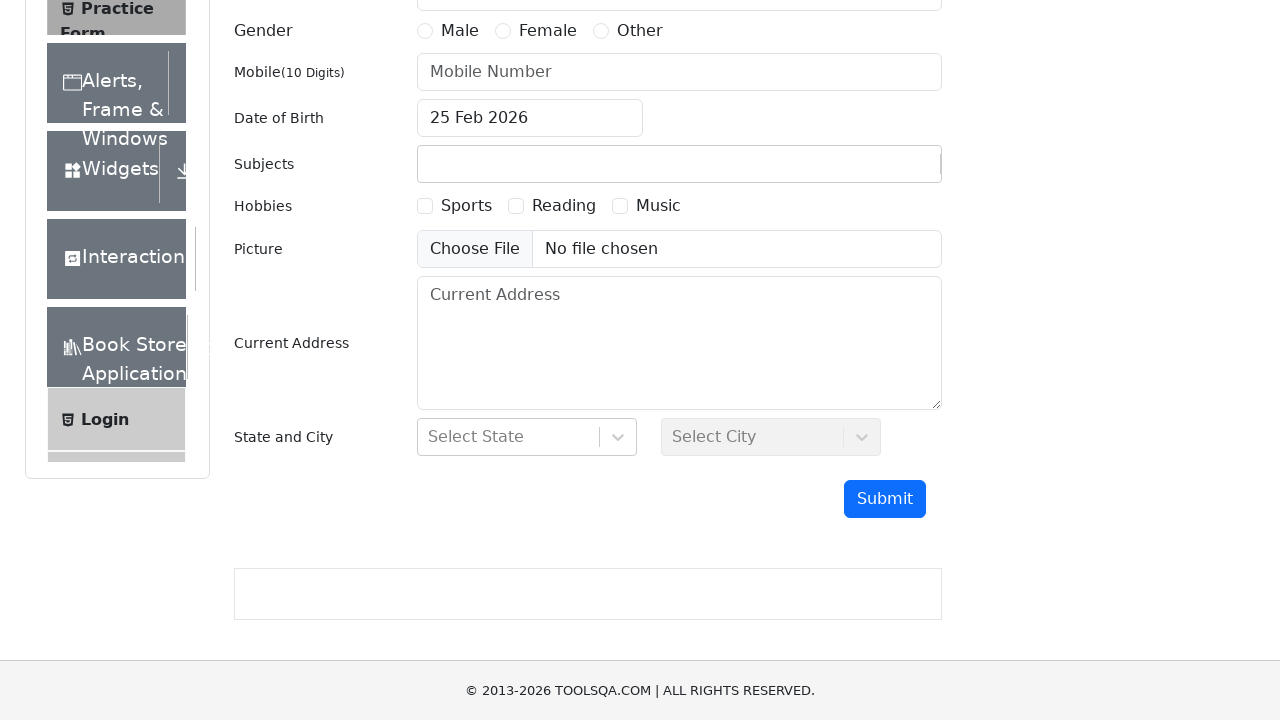

Clicked on Book Store submenu item at (103, 429) on xpath=//*[text()='Book Store']
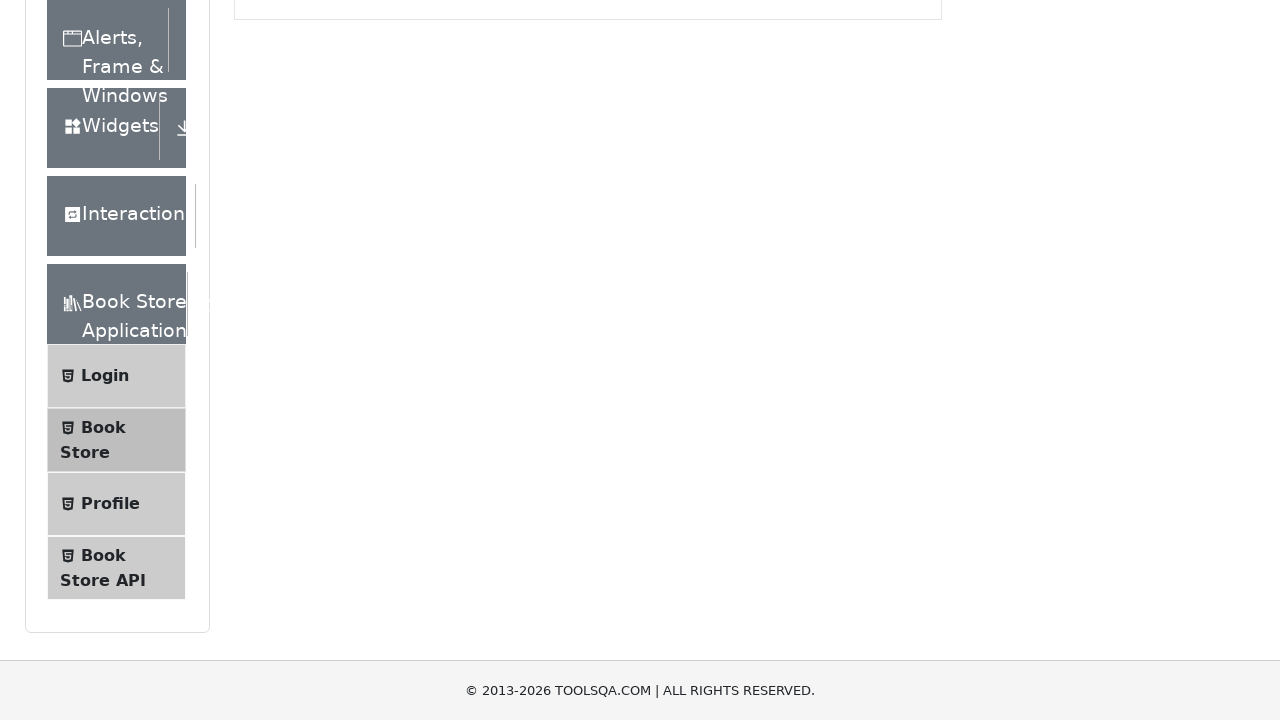

Clicked on Git book to view details at (409, 280) on text=Git
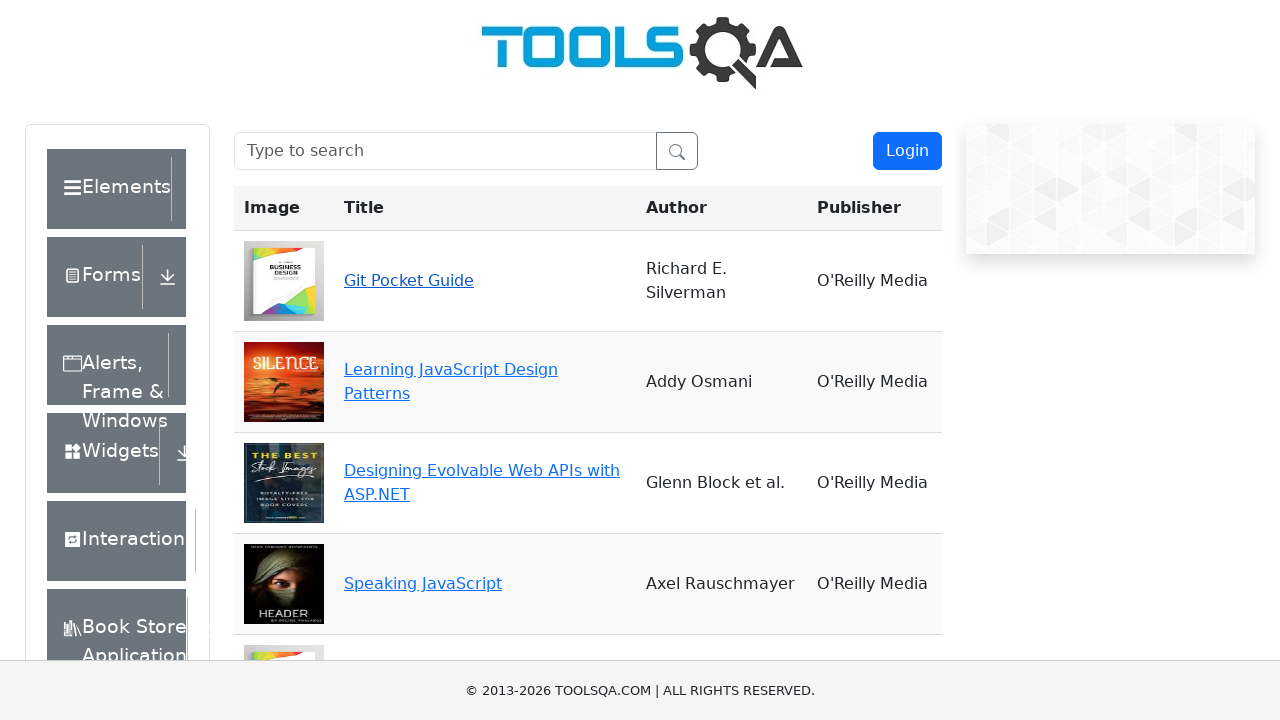

Clicked button to return to Book Store at (337, 360) on #addNewRecordButton
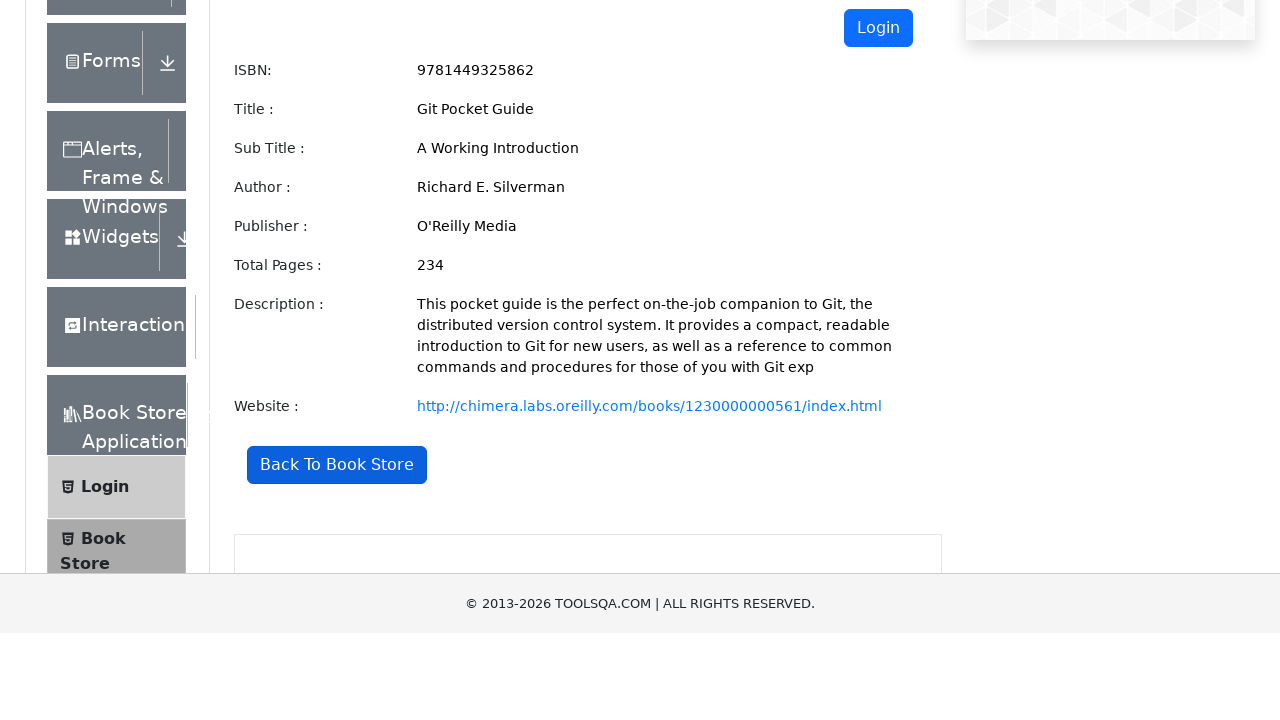

Clicked on Learning JavaScript Design Patterns book to view details at (451, 370) on text=Learning JavaScript Design Patterns
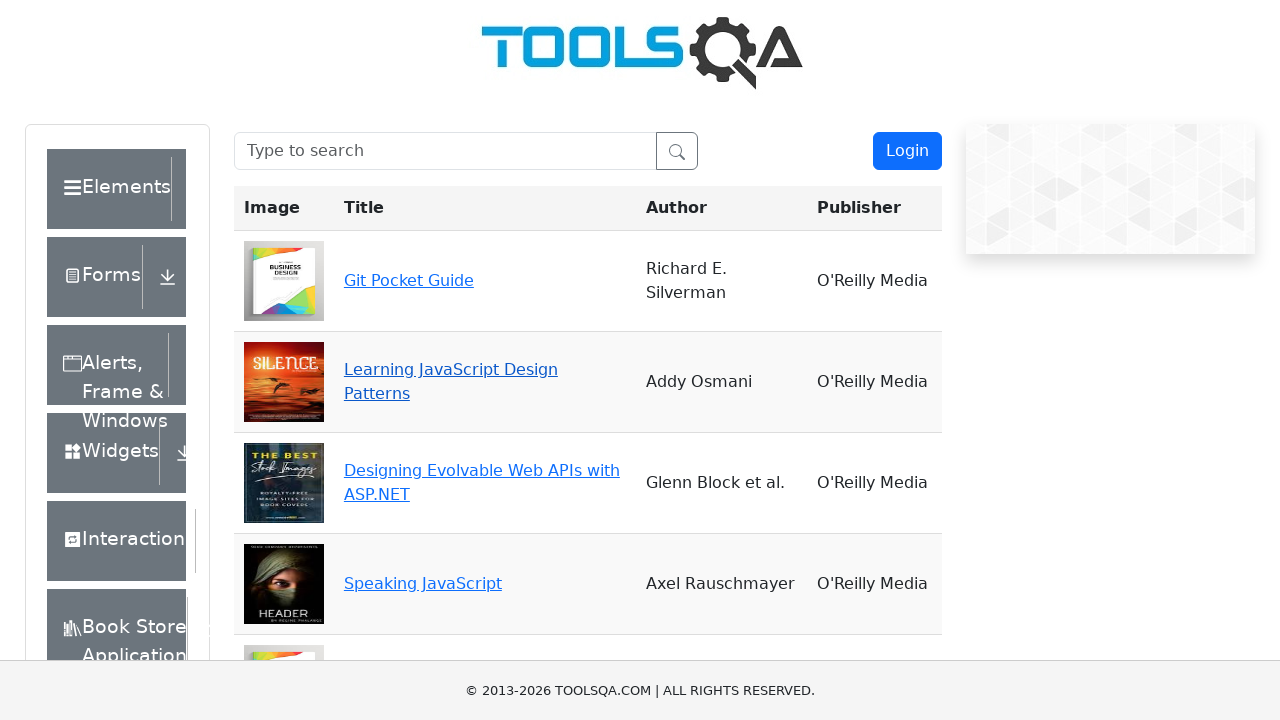

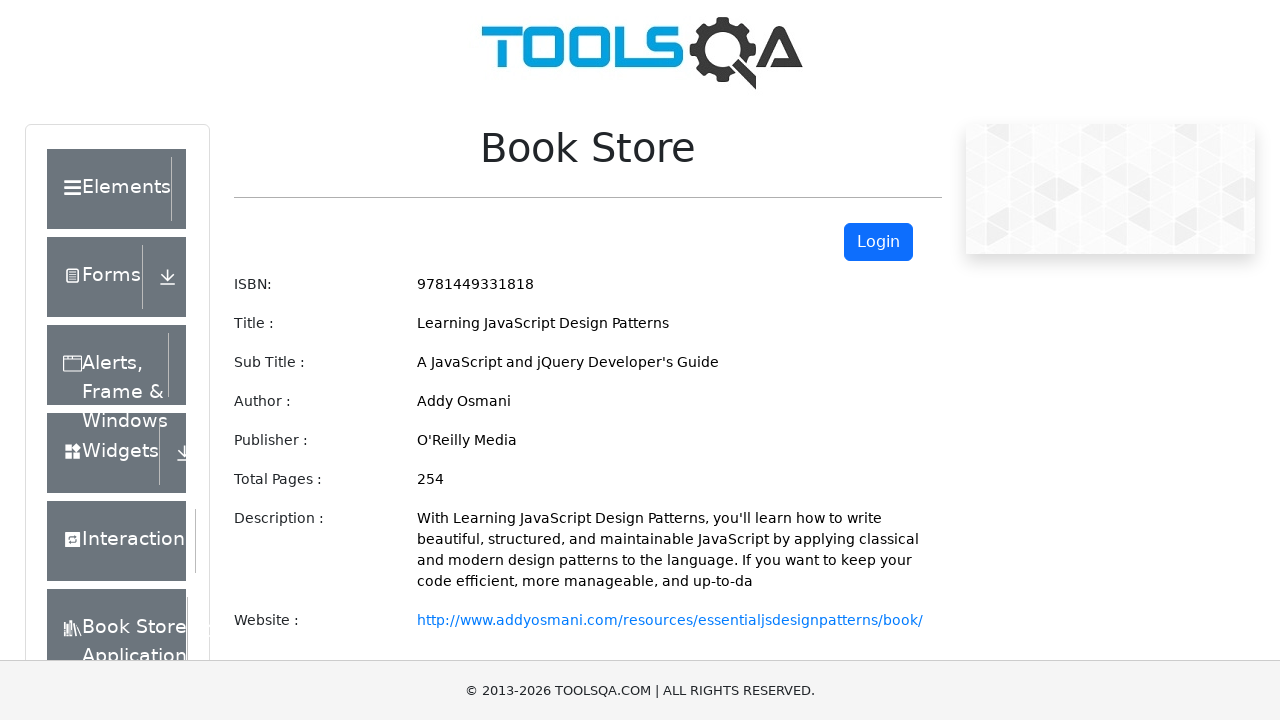